Tests drag and drop functionality on jQuery UI demo page by dragging an element from source to target within an iframe

Starting URL: https://jqueryui.com/droppable/

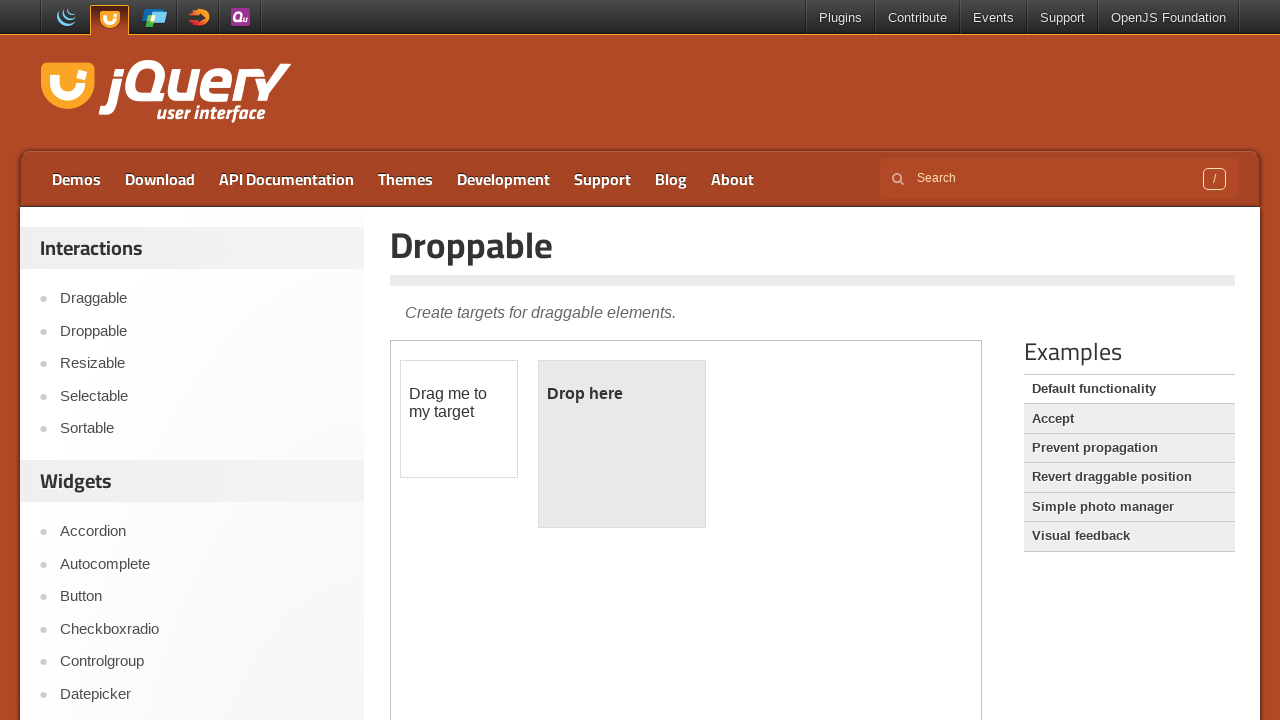

Waited for iframe to be present on the page
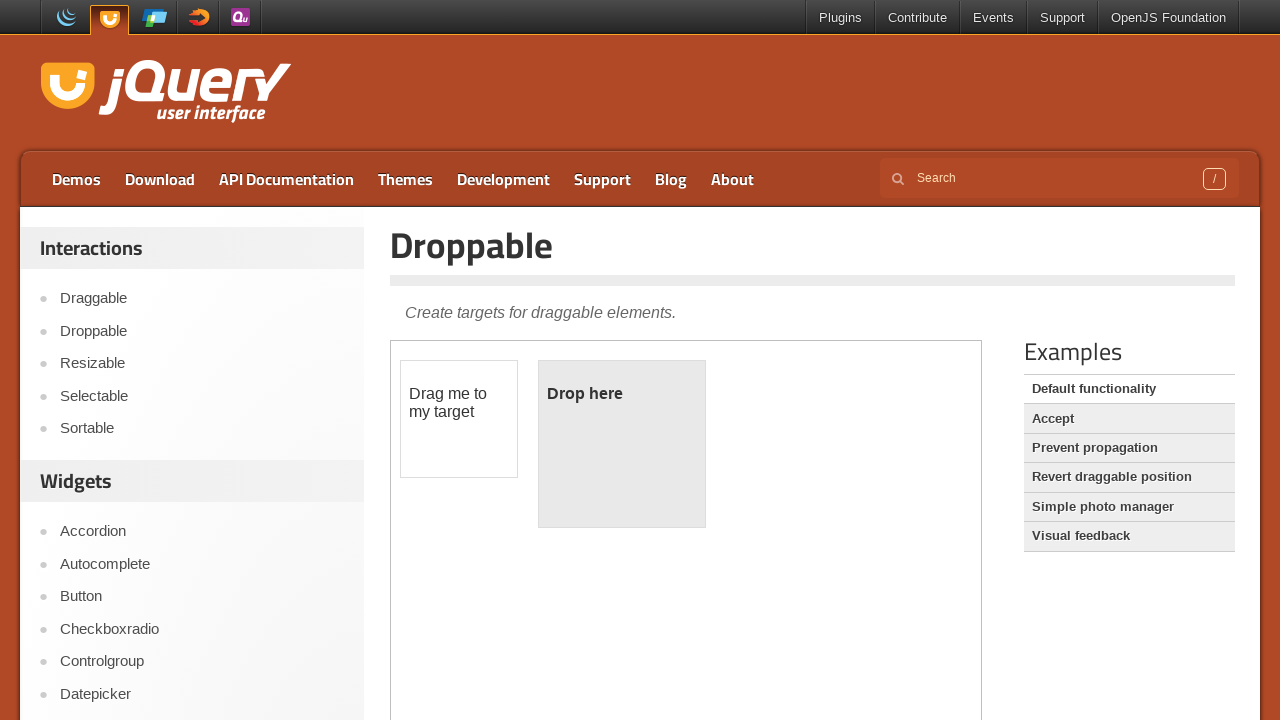

Located iframe element
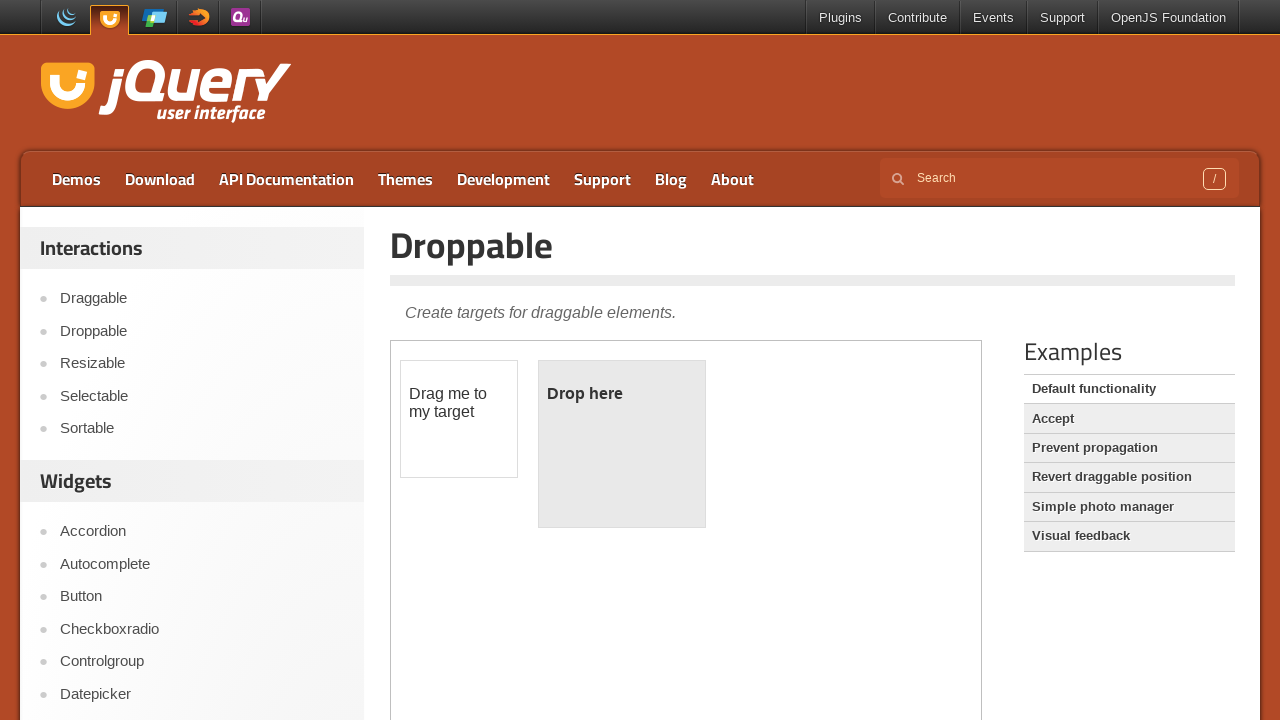

Obtained iframe content frame
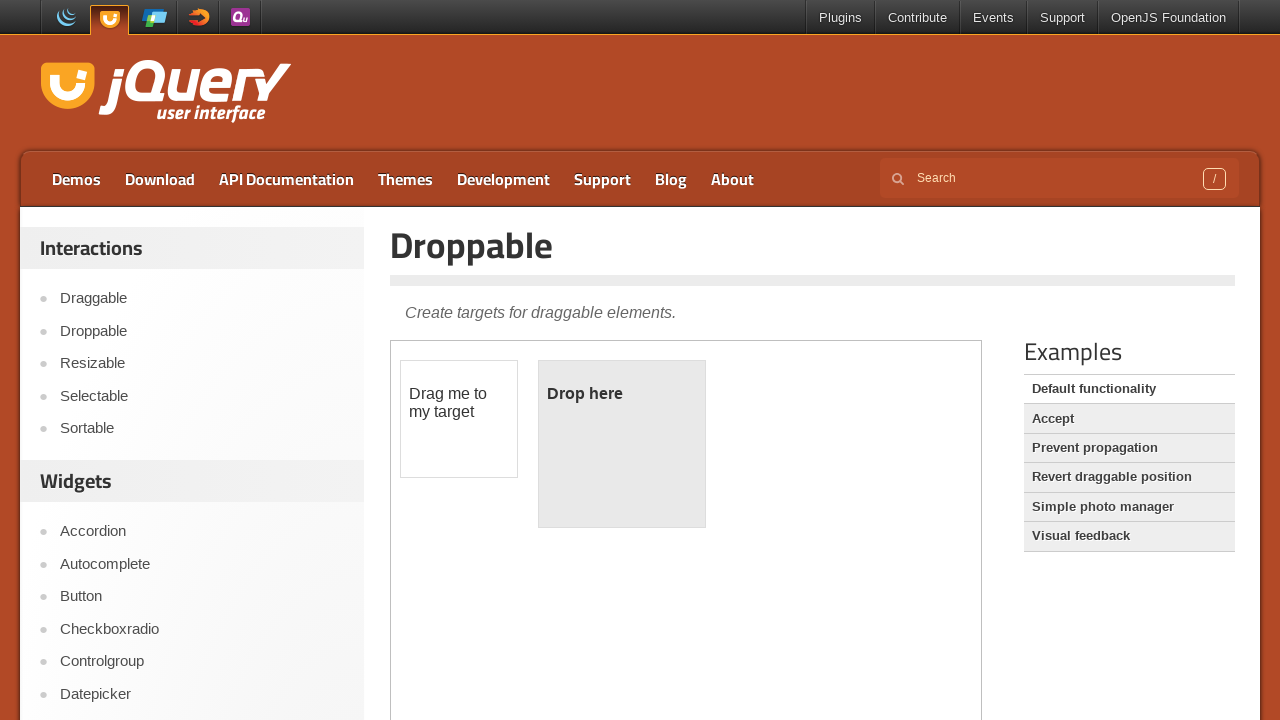

Waited for draggable element to be visible in iframe
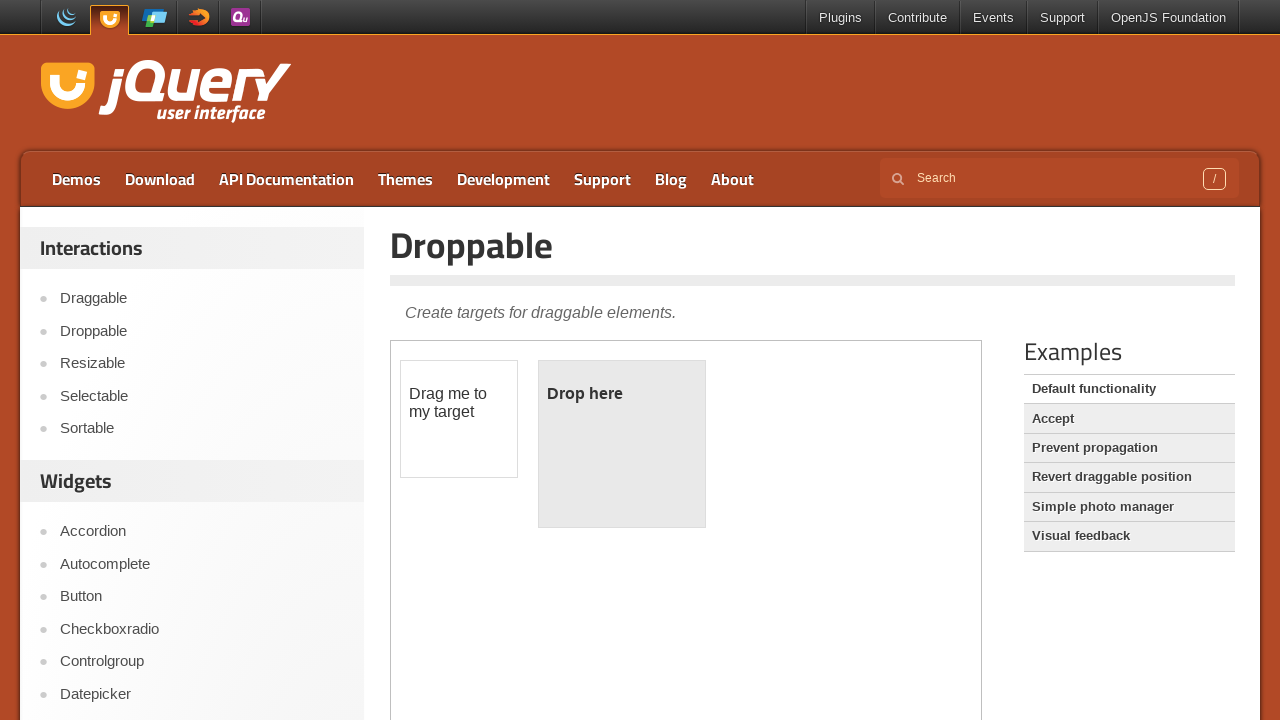

Waited for droppable element to be visible in iframe
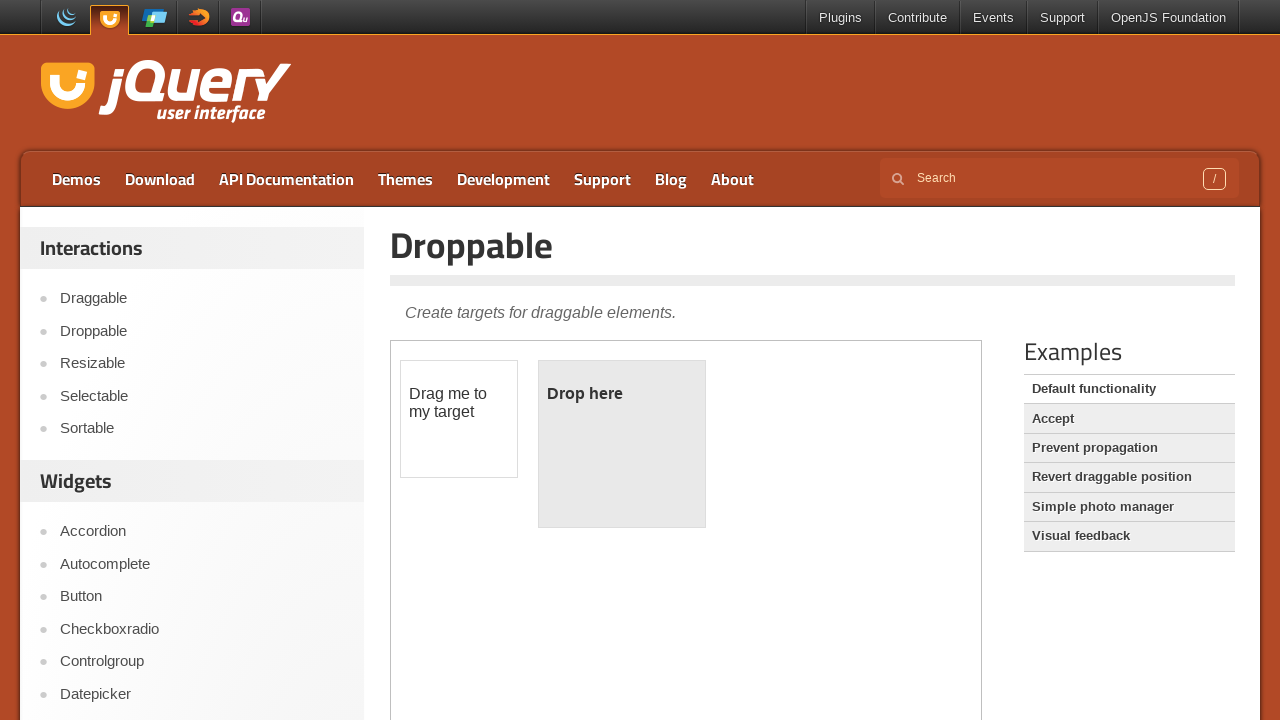

Located draggable source element
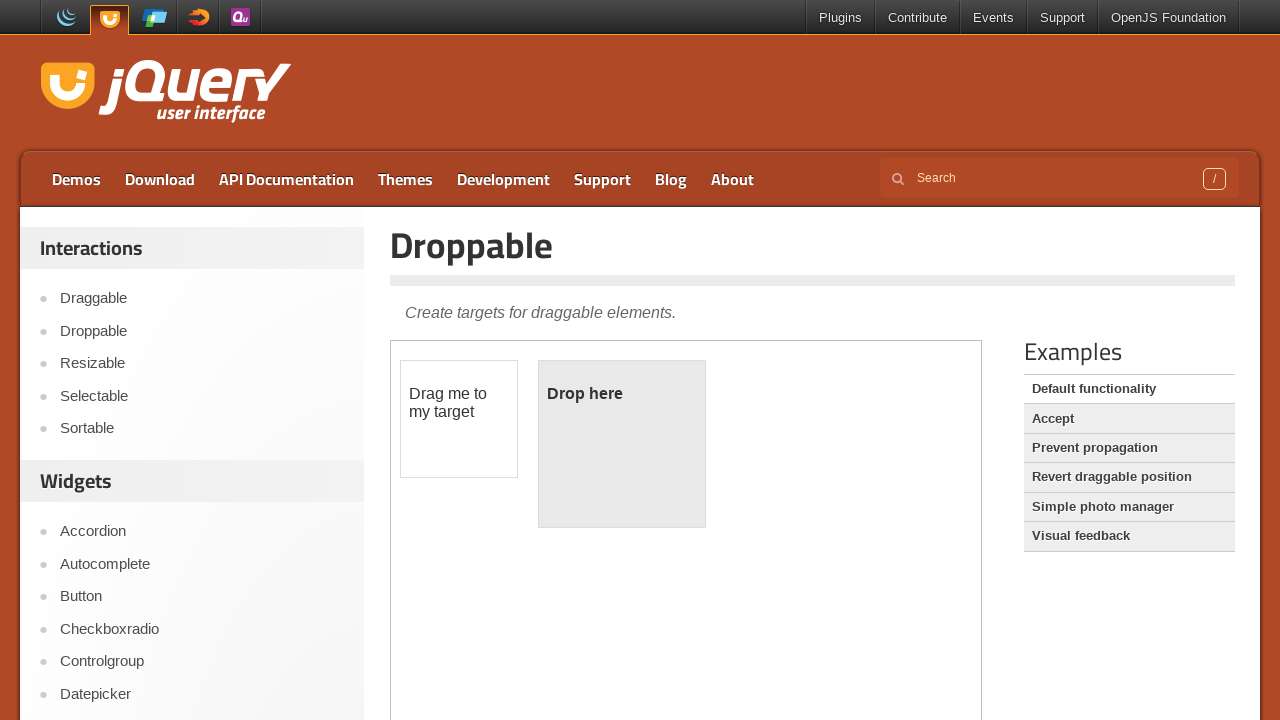

Located droppable target element
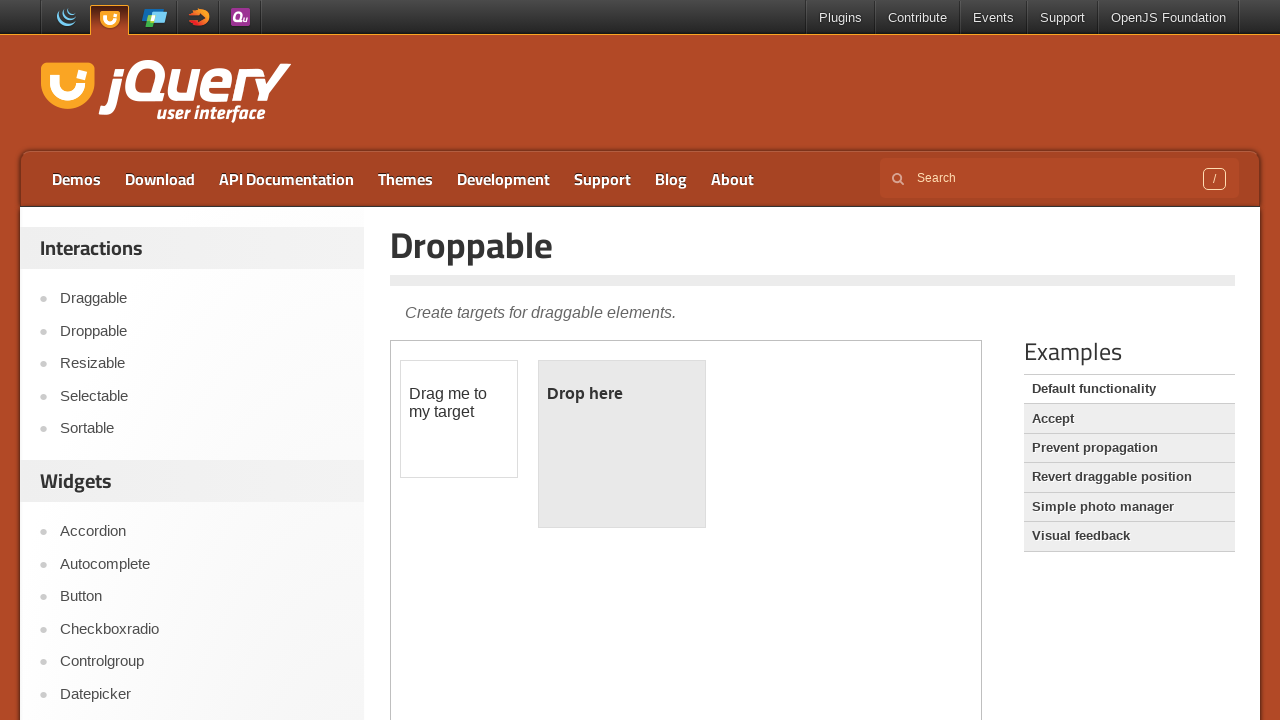

Dragged source element to target element at (622, 444)
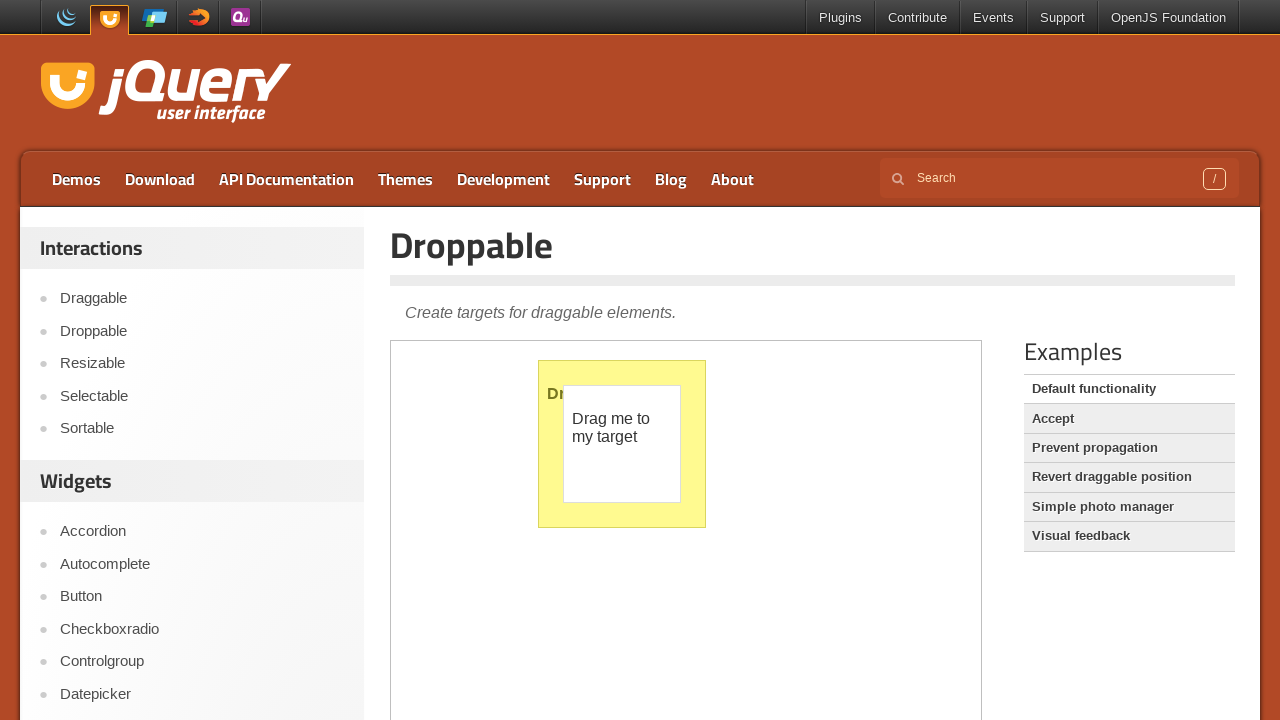

Retrieved target element text after drop
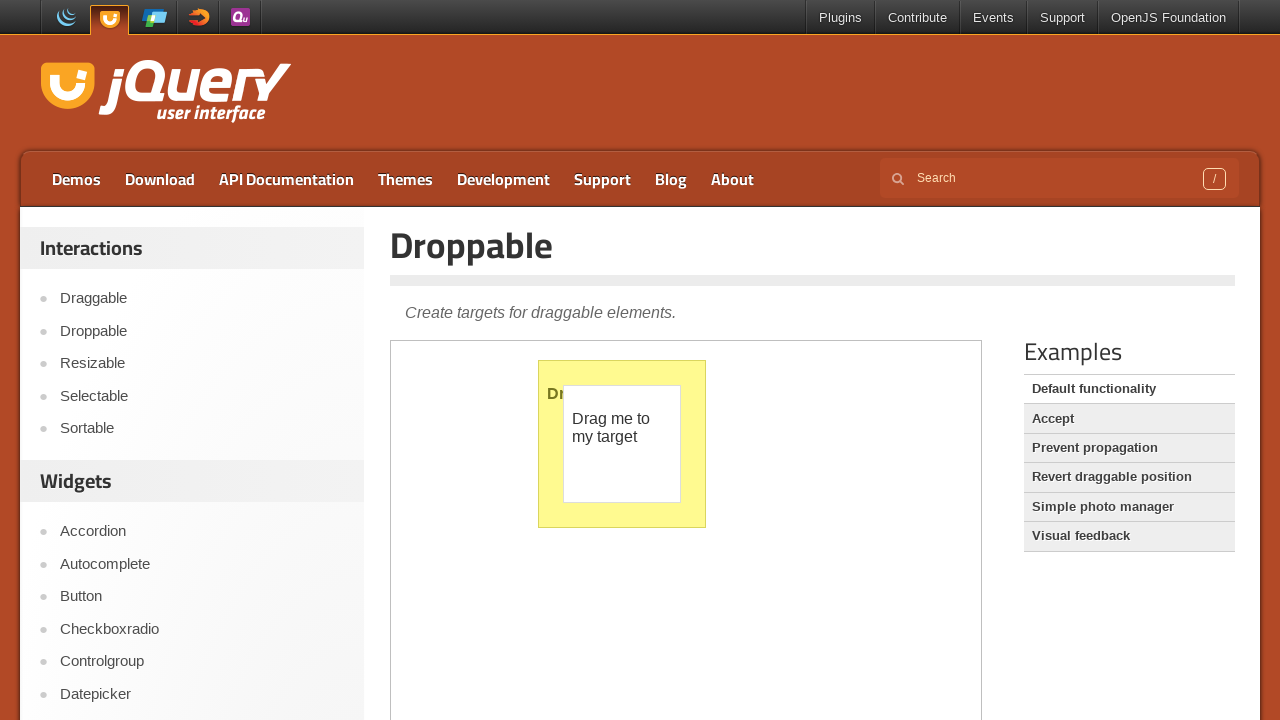

Printed target text after drop: Dropped!
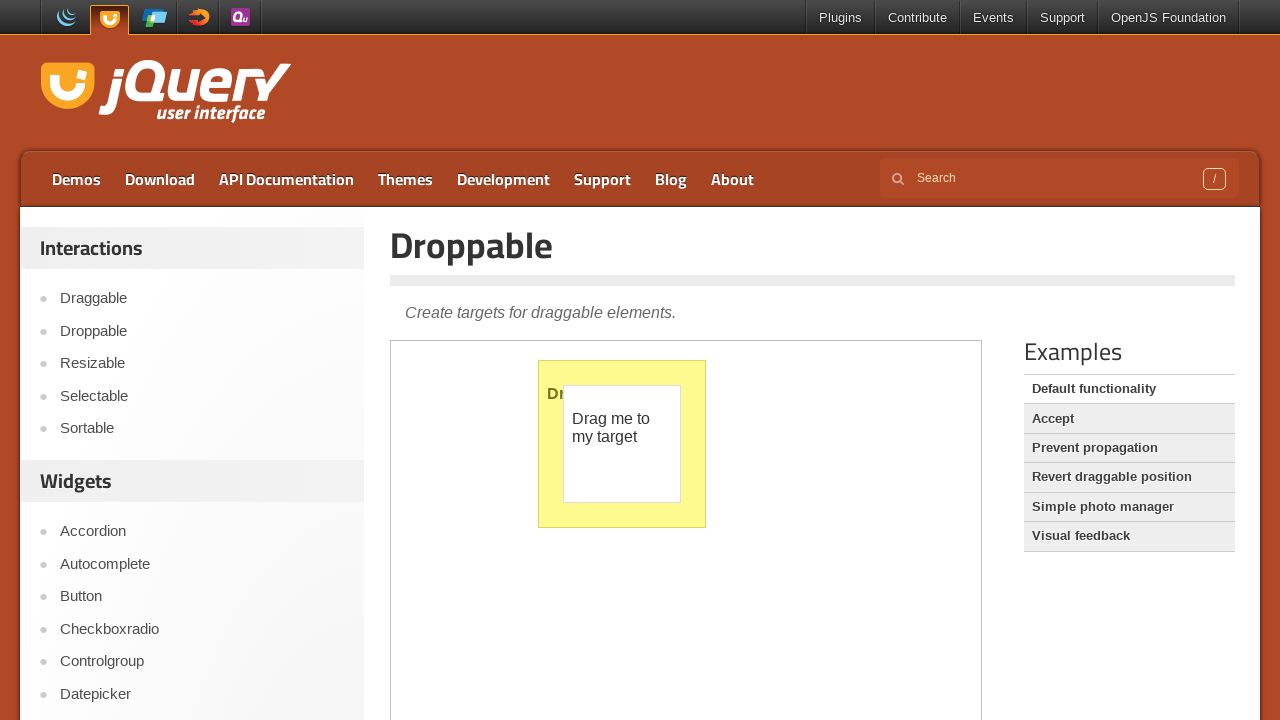

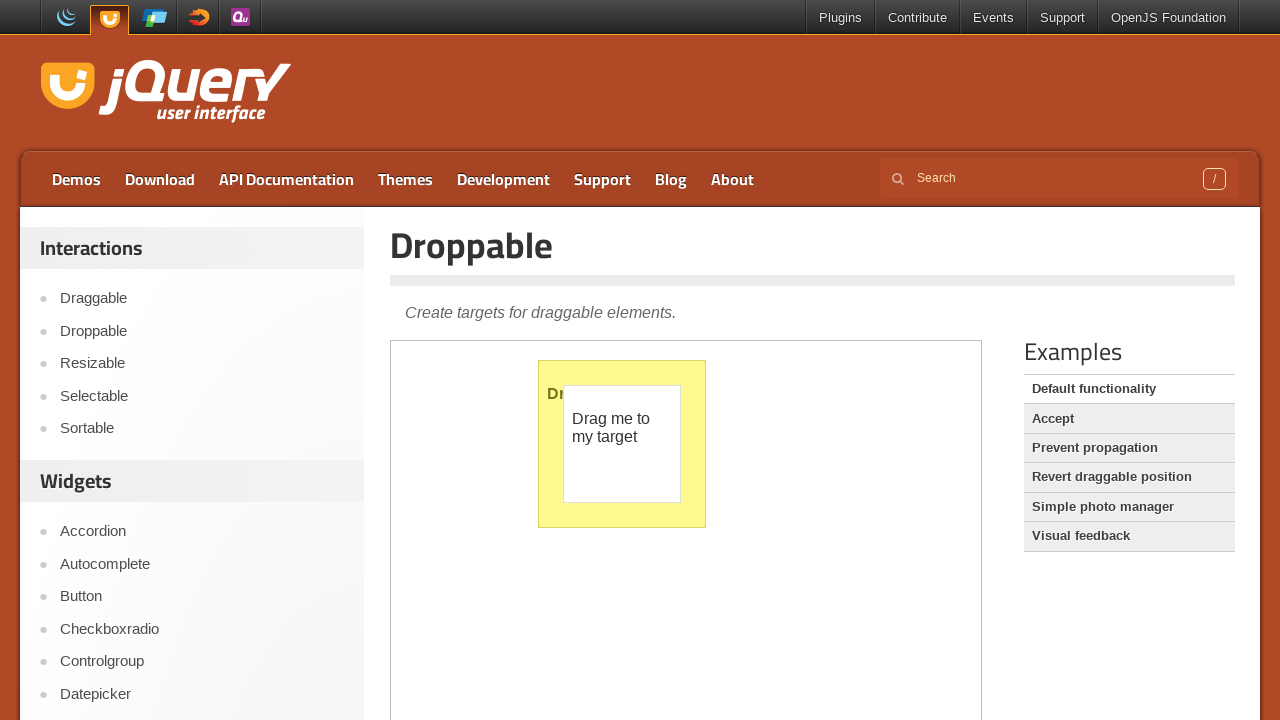